Tests right-click context menu functionality on the Delta airlines website

Starting URL: https://www.delta.com/

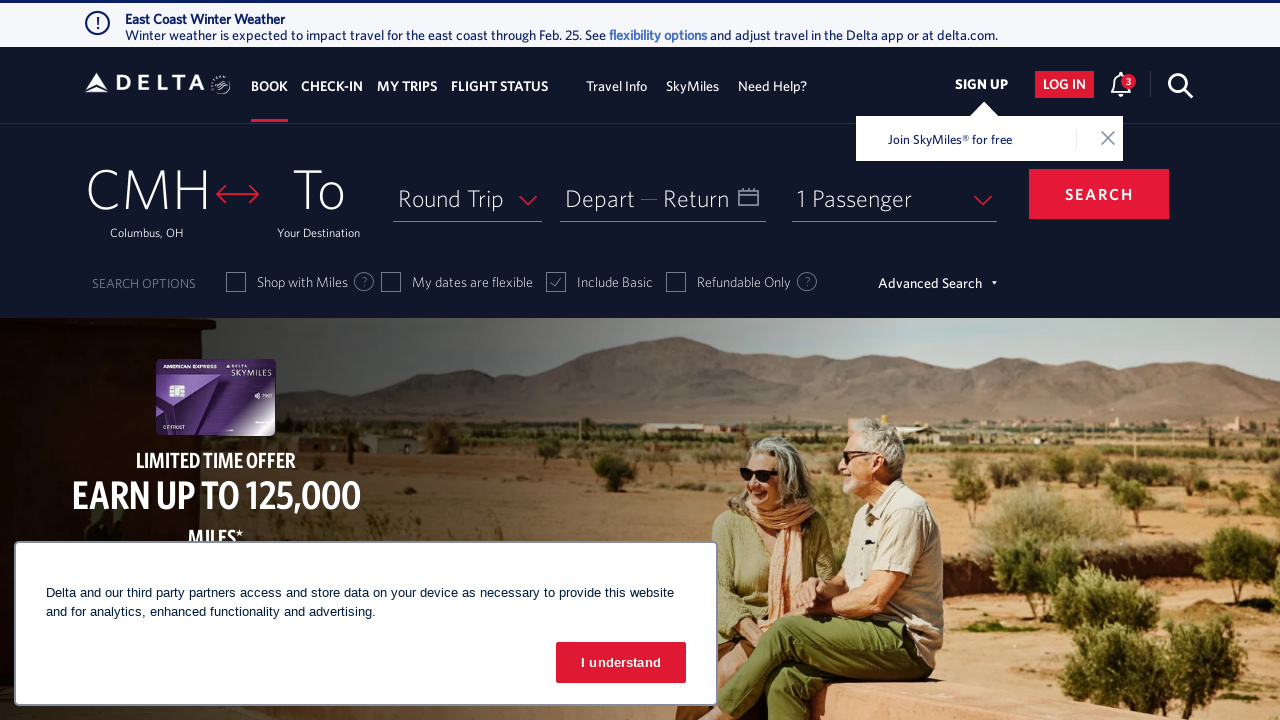

Navigated to Delta airlines website
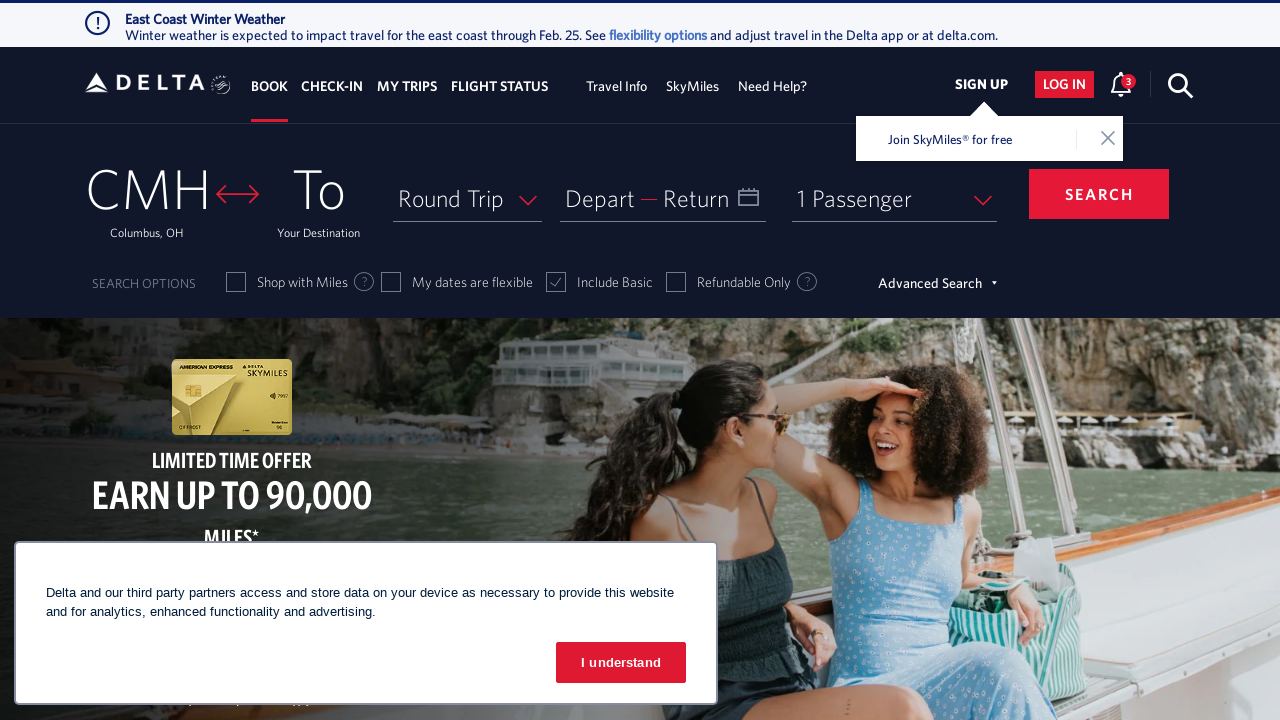

Right-clicked on advanced search element to open context menu at (994, 283) on #adv-search
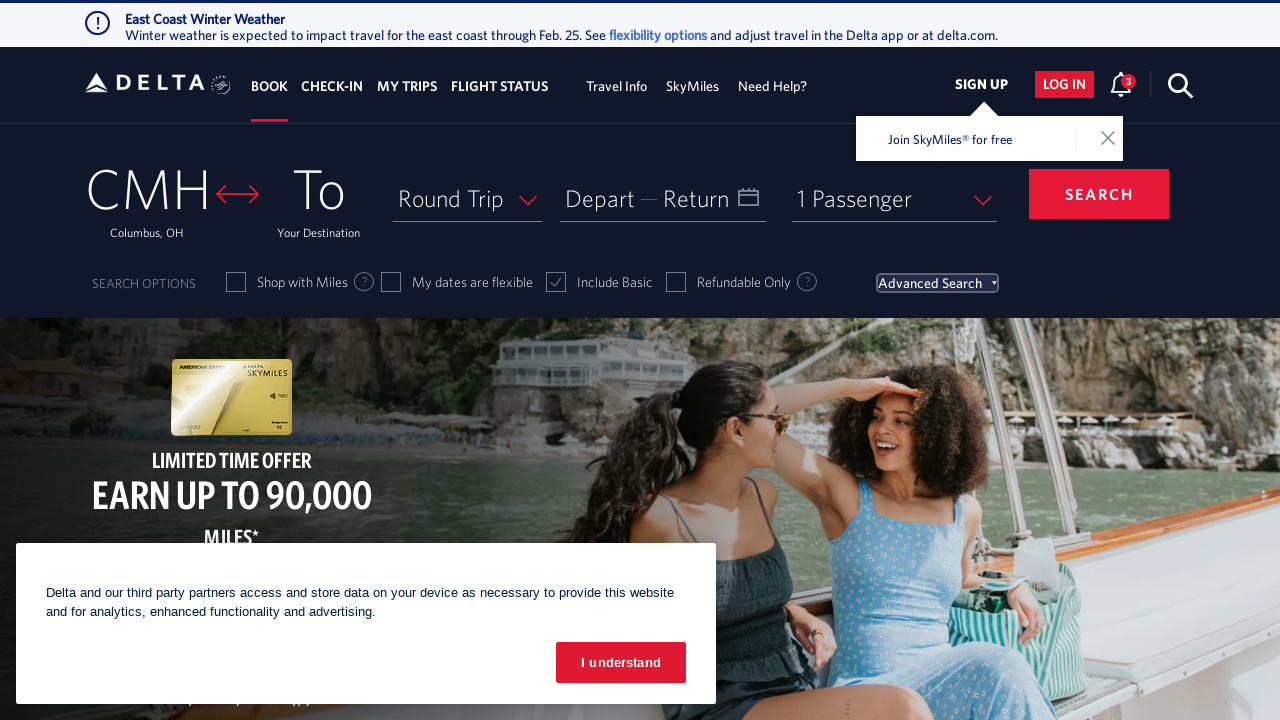

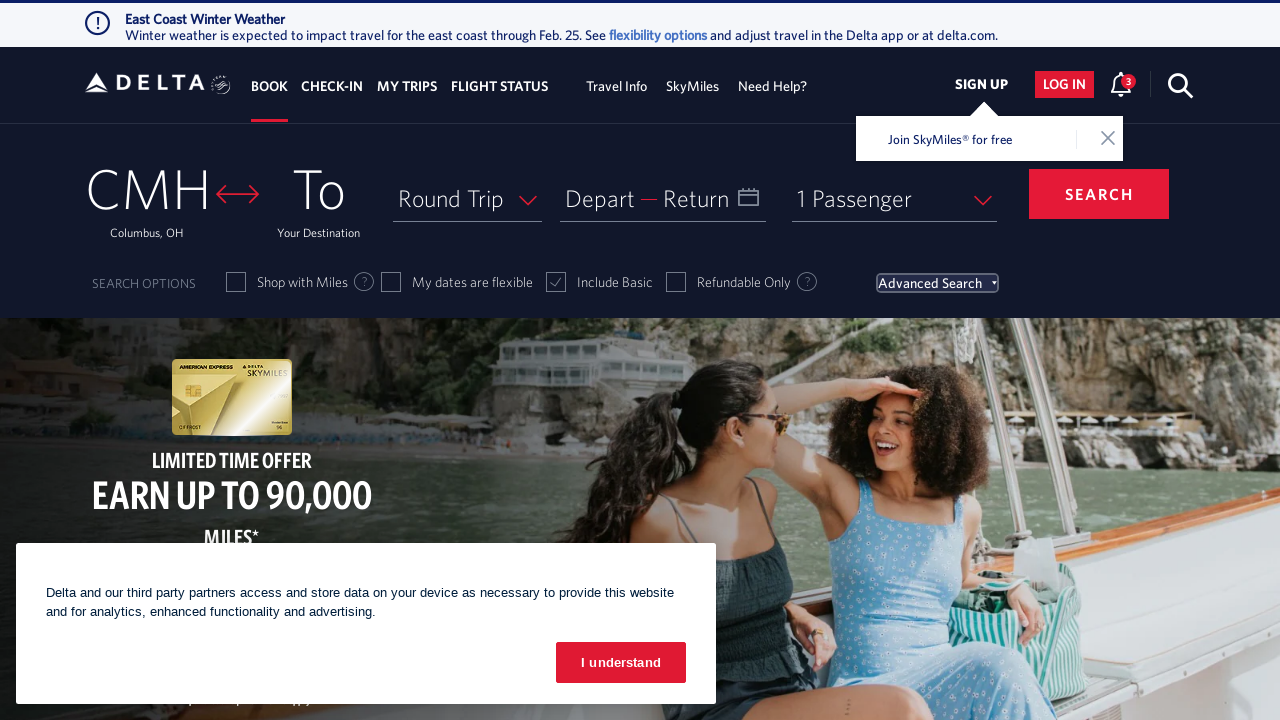